Tests iframe interaction by navigating to a frames page, switching to an iframe, and verifying content within it

Starting URL: http://the-internet.herokuapp.com/frames

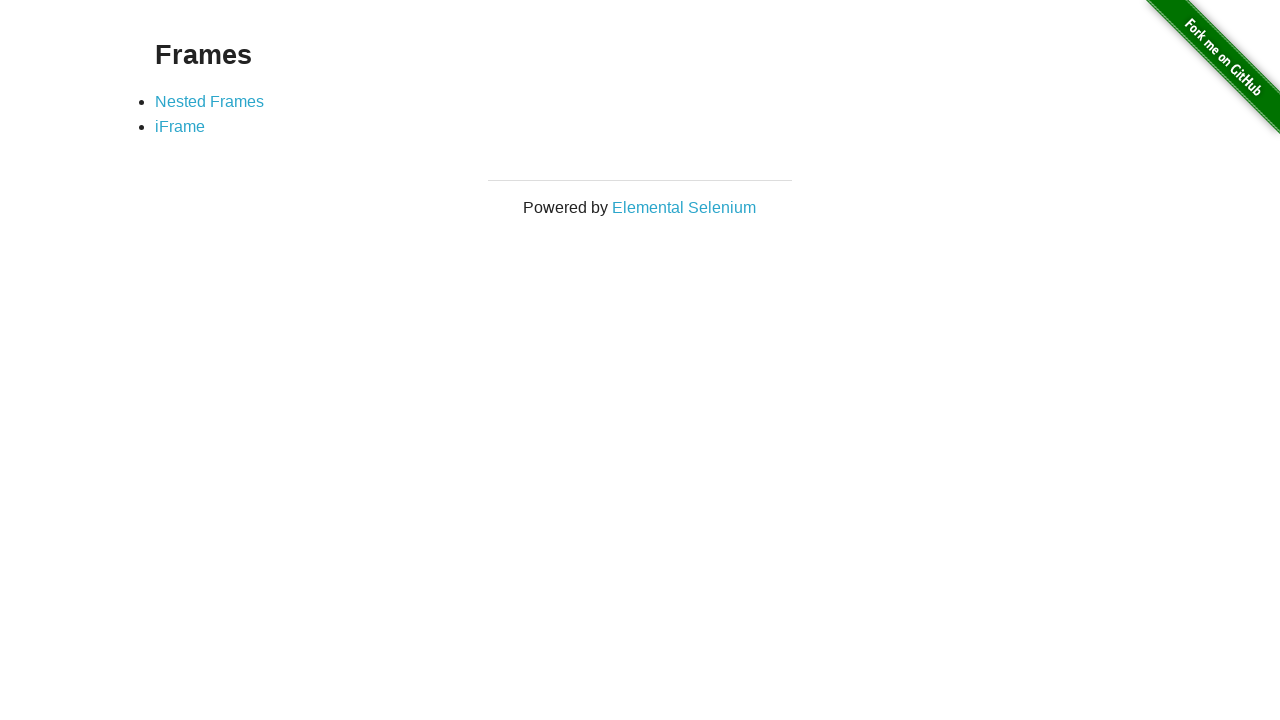

Clicked on the iframe editor link (second link in the list) at (180, 127) on xpath=//li[2]/a
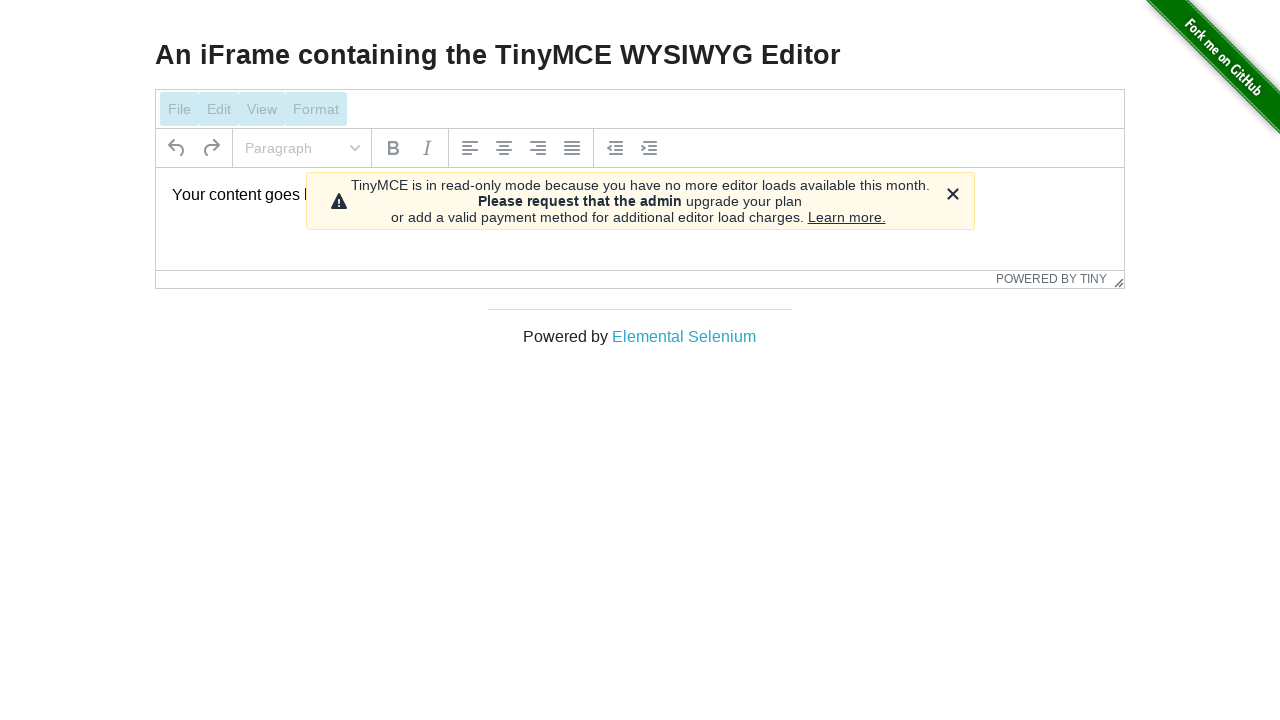

Located iframe with id 'mce_0_ifr'
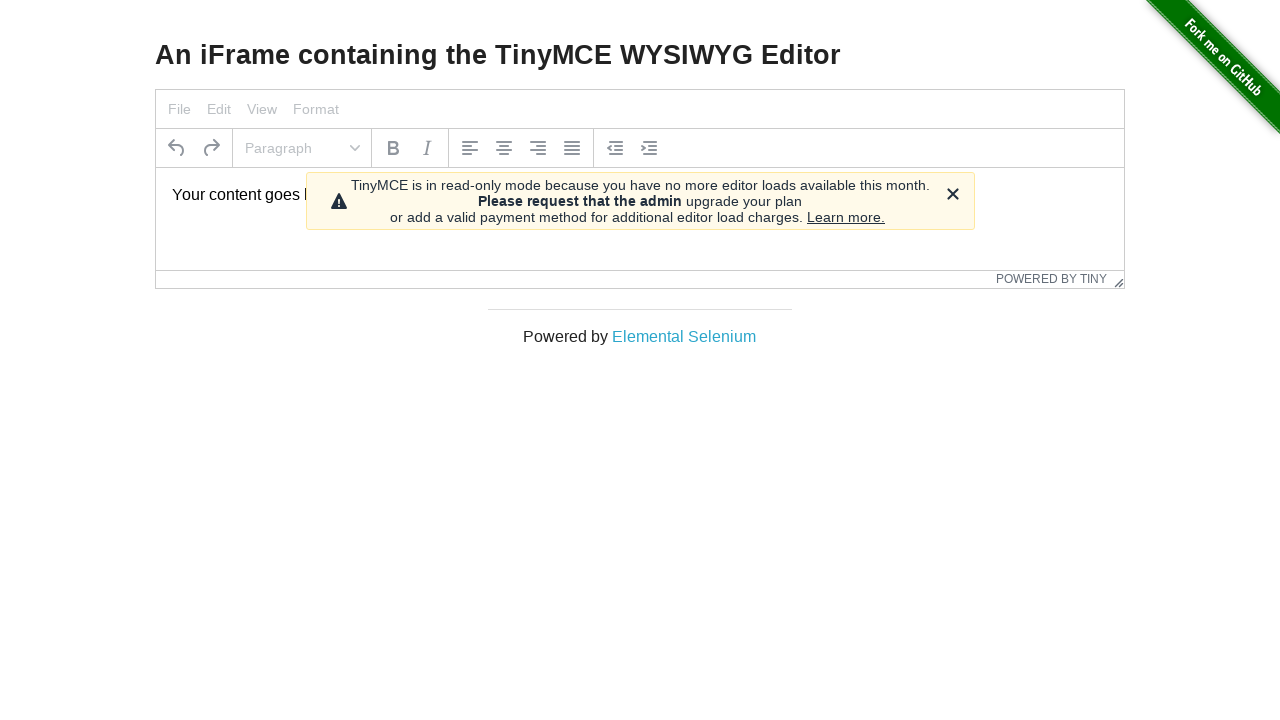

Verified iframe paragraph content equals 'Your content goes here.'
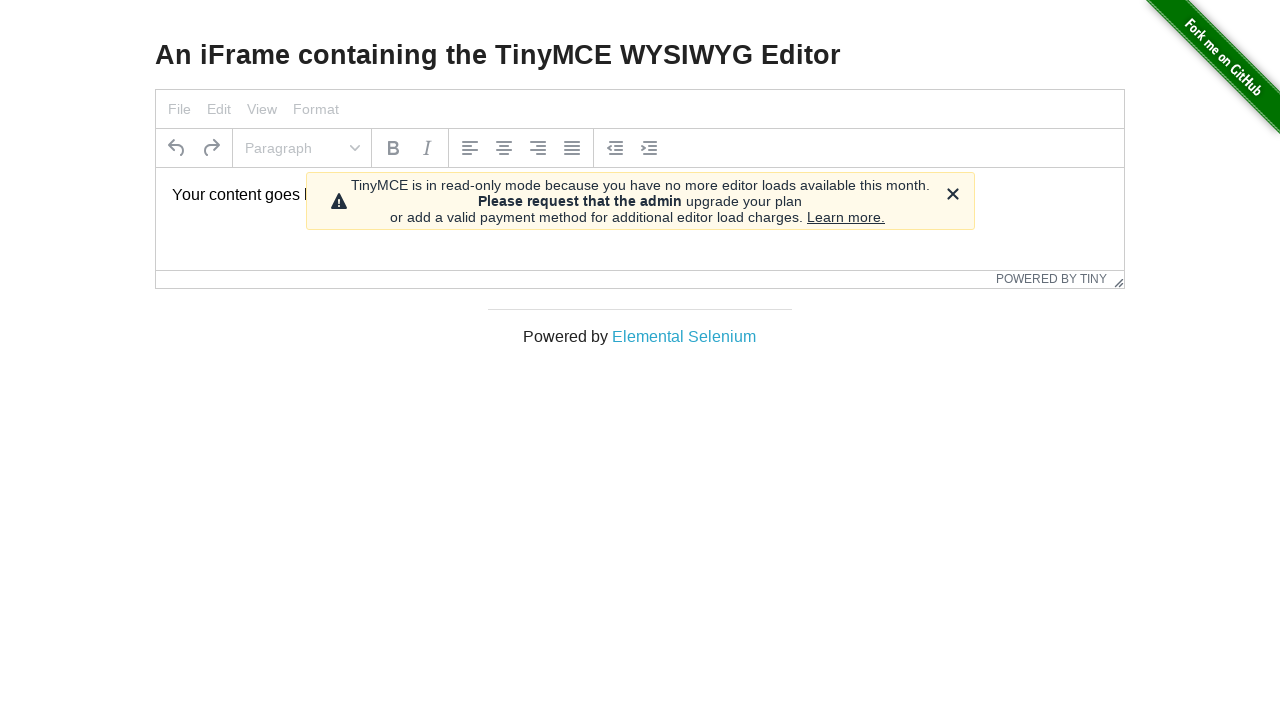

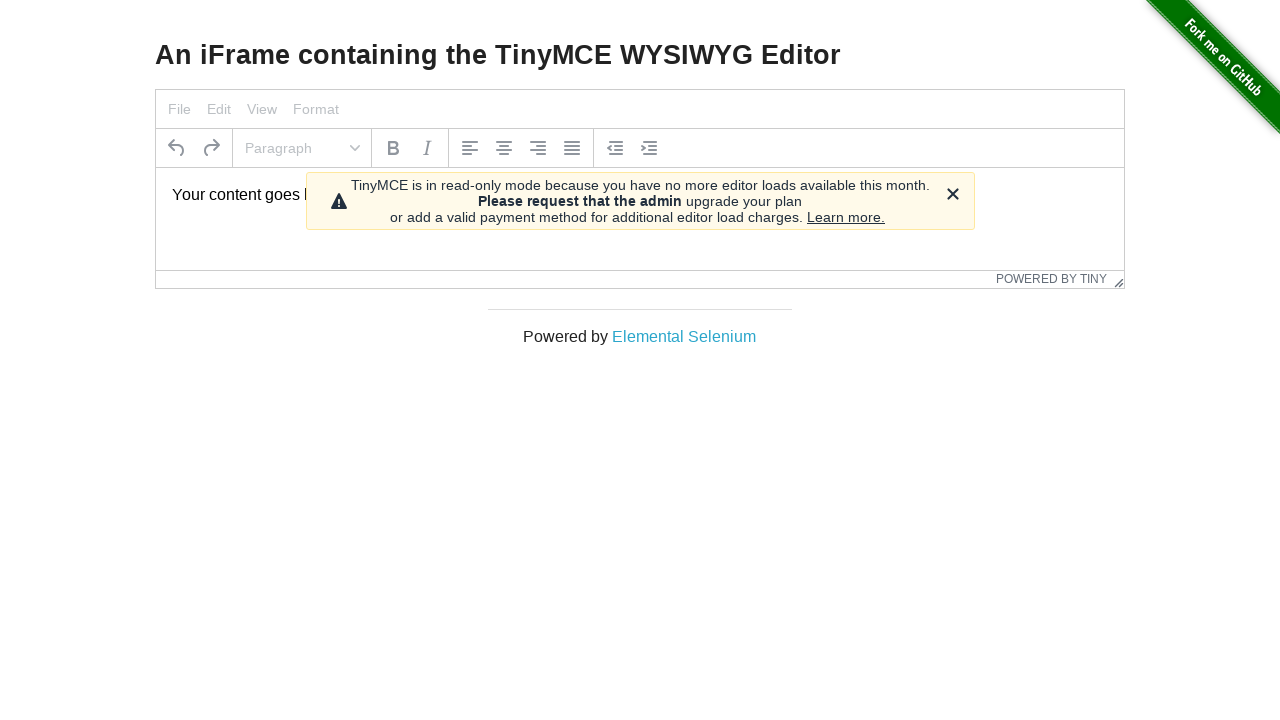